Tests drag and drop functionality by dragging 10 card elements to their corresponding drop zones

Starting URL: https://konflic.github.io/examples/pages/draganddrop.html

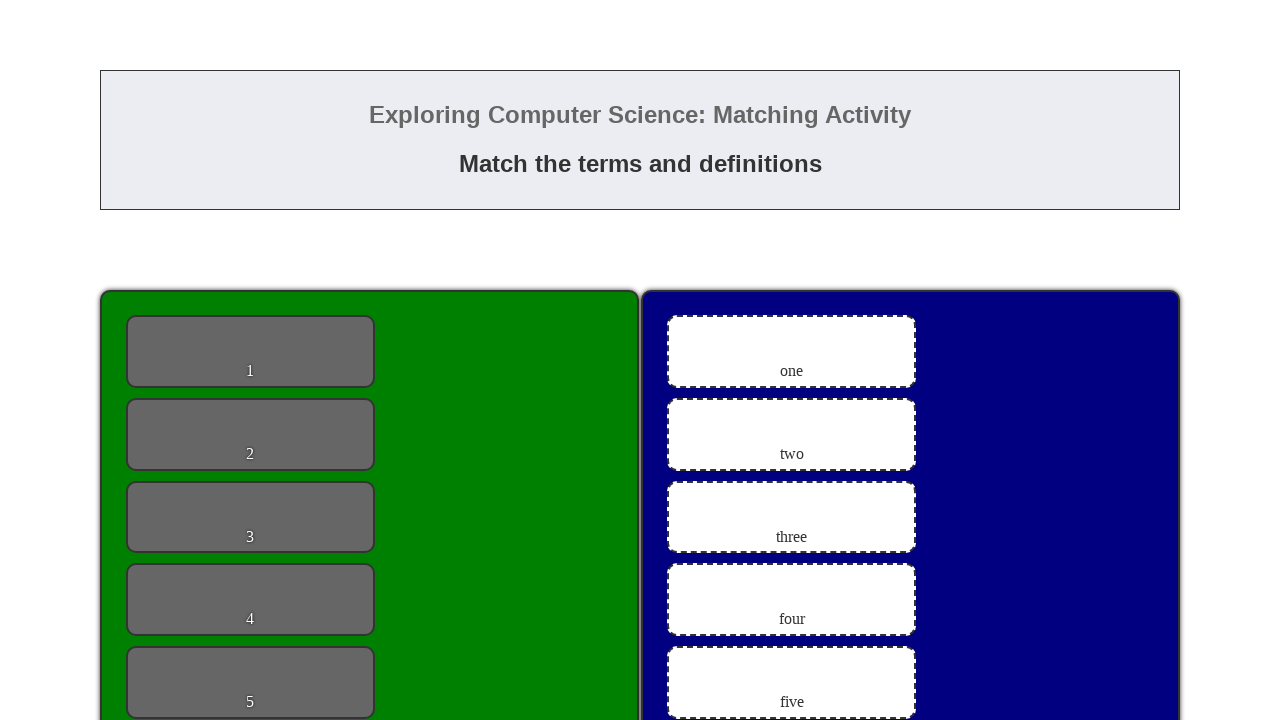

Dragged card1 to zone1 at (792, 351)
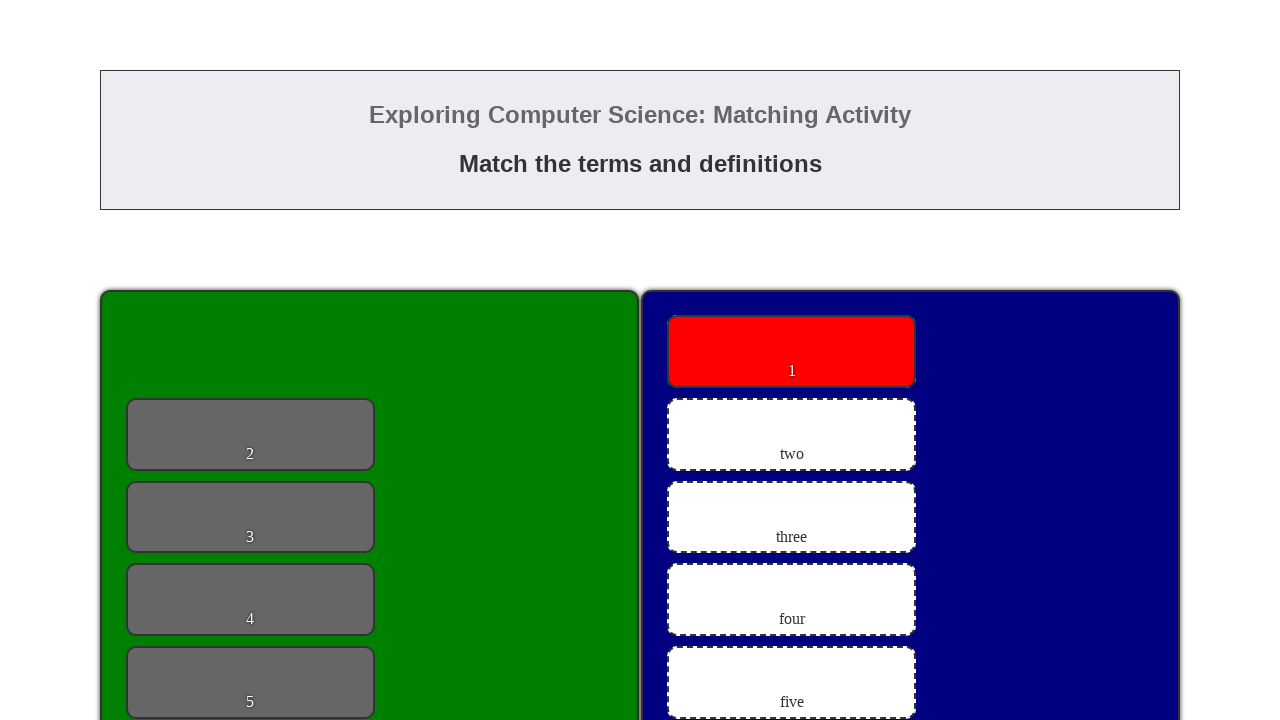

Dragged card2 to zone2 at (792, 434)
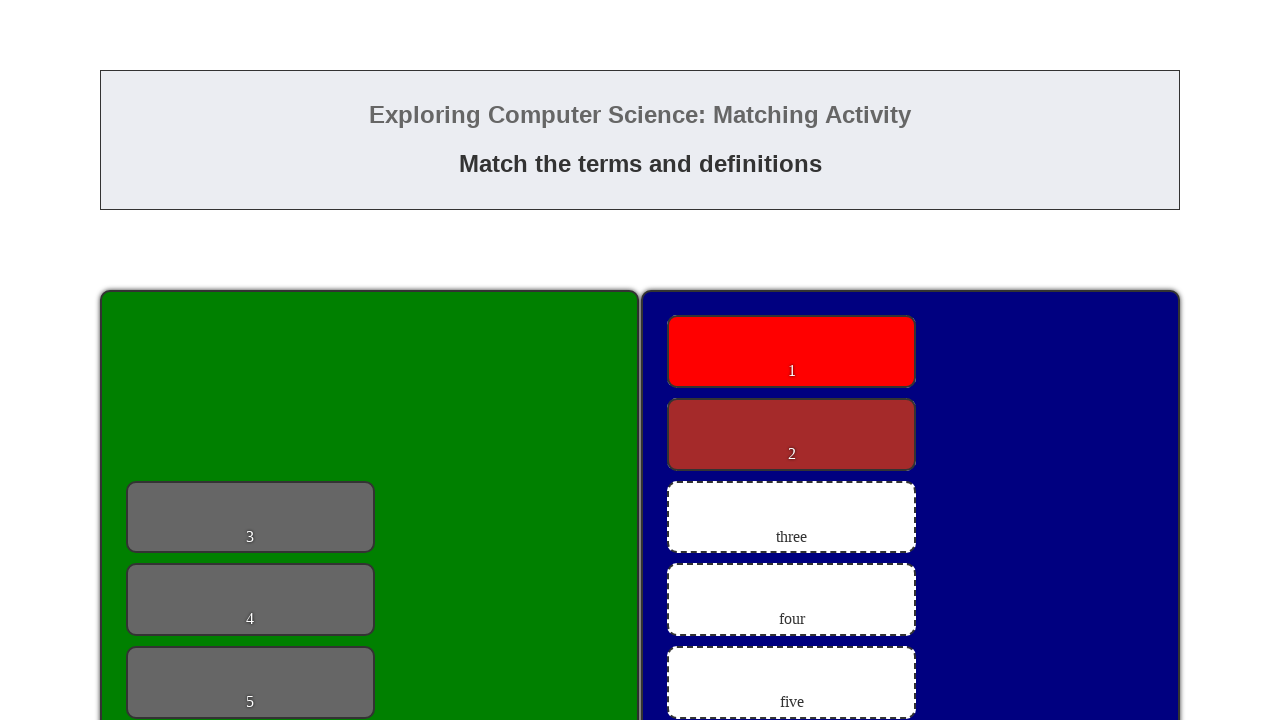

Dragged card3 to zone3 at (792, 517)
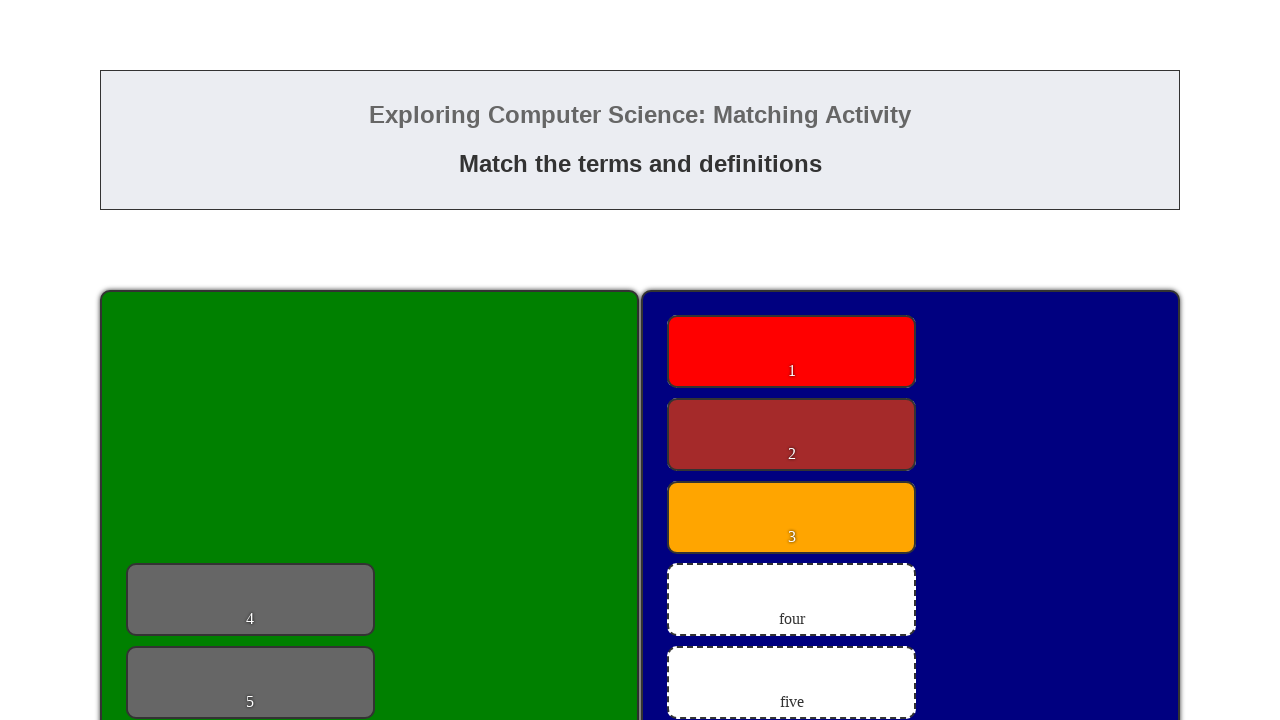

Dragged card4 to zone4 at (792, 600)
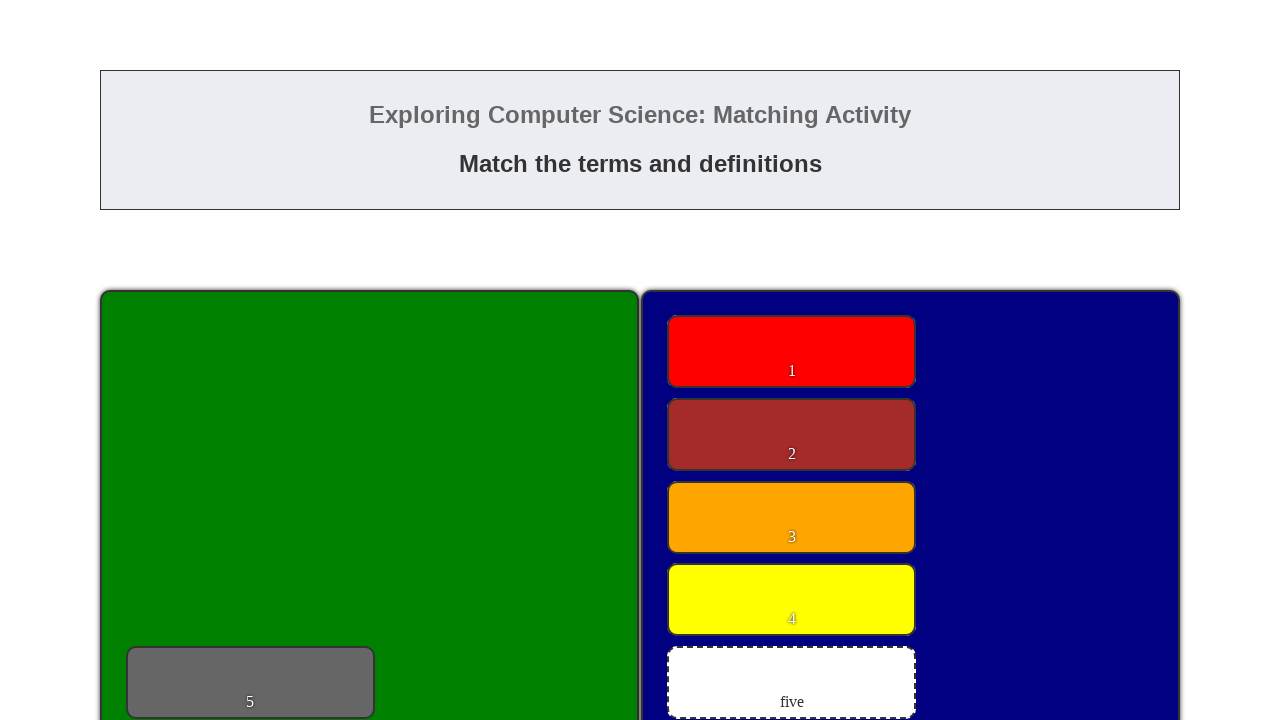

Dragged card5 to zone5 at (792, 683)
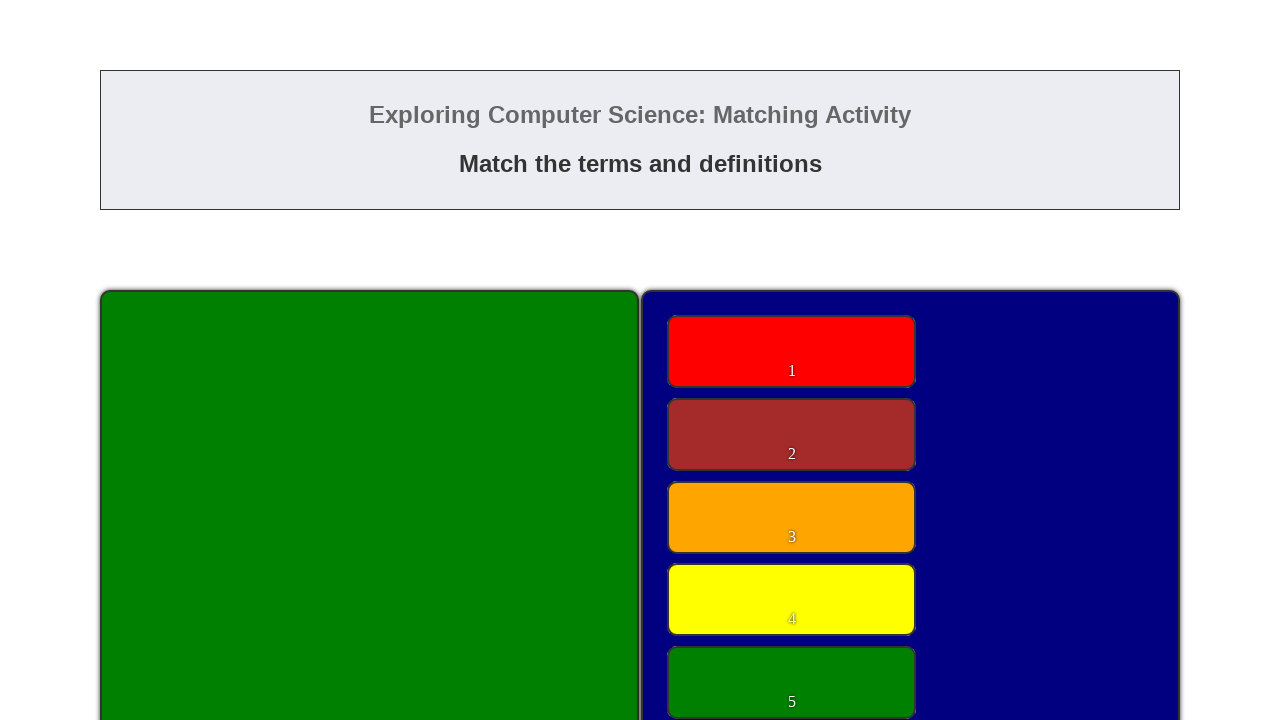

Dragged card6 to zone6 at (792, 360)
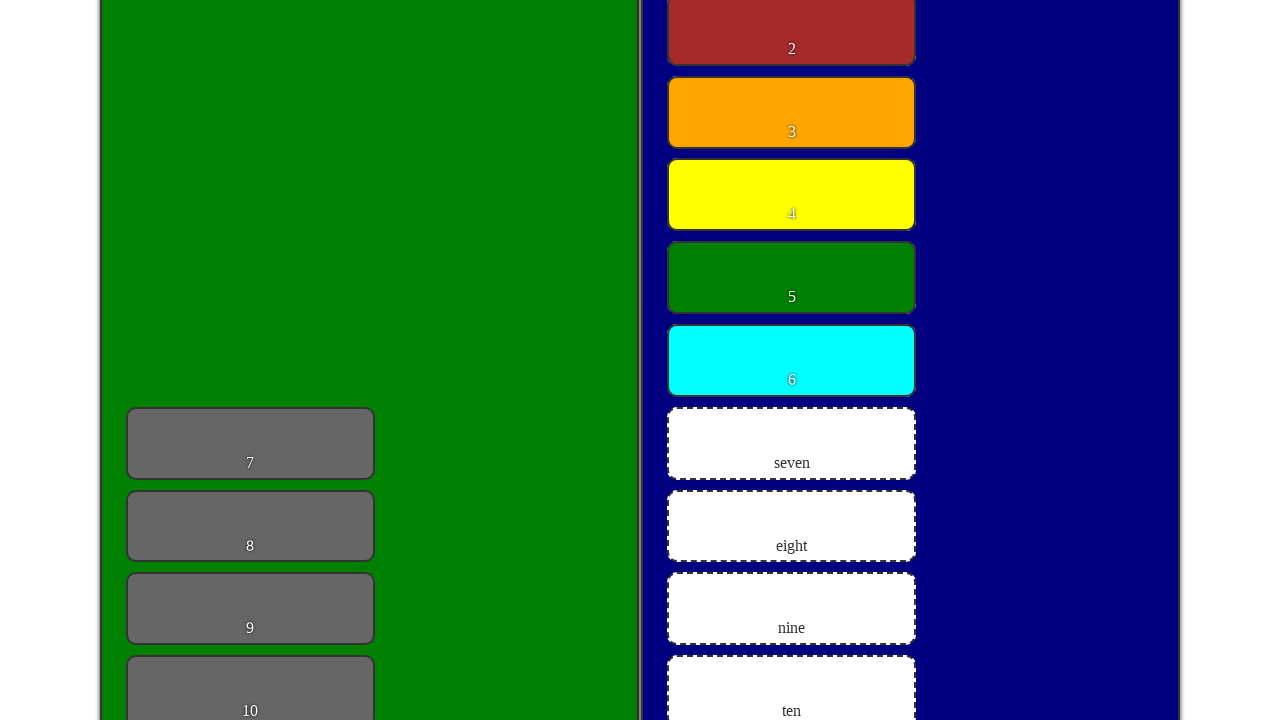

Dragged card7 to zone7 at (792, 443)
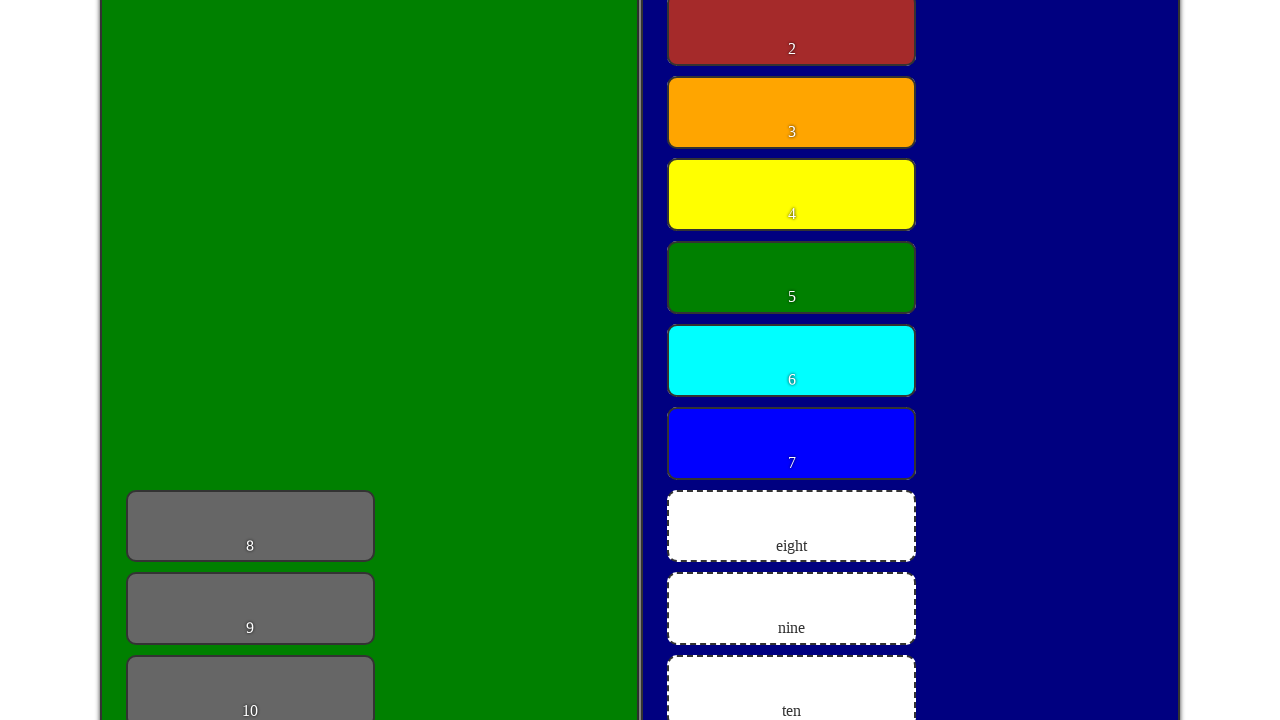

Dragged card8 to zone8 at (792, 526)
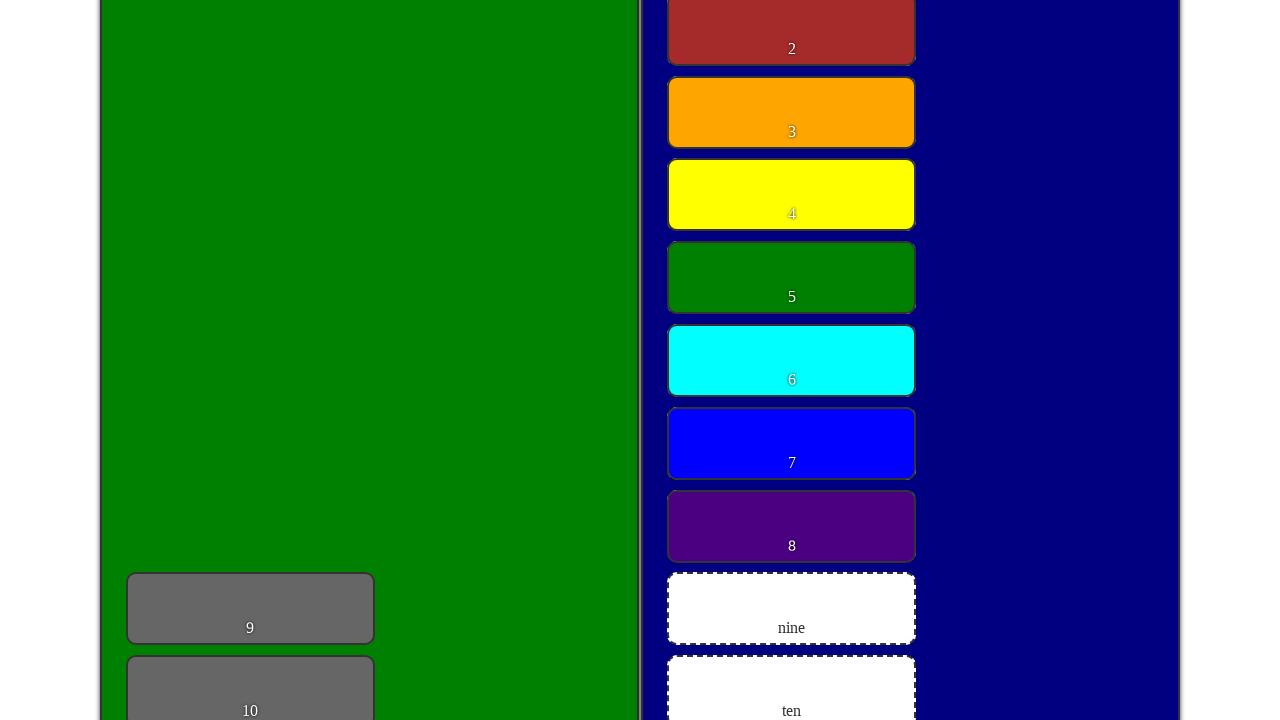

Dragged card9 to zone9 at (792, 609)
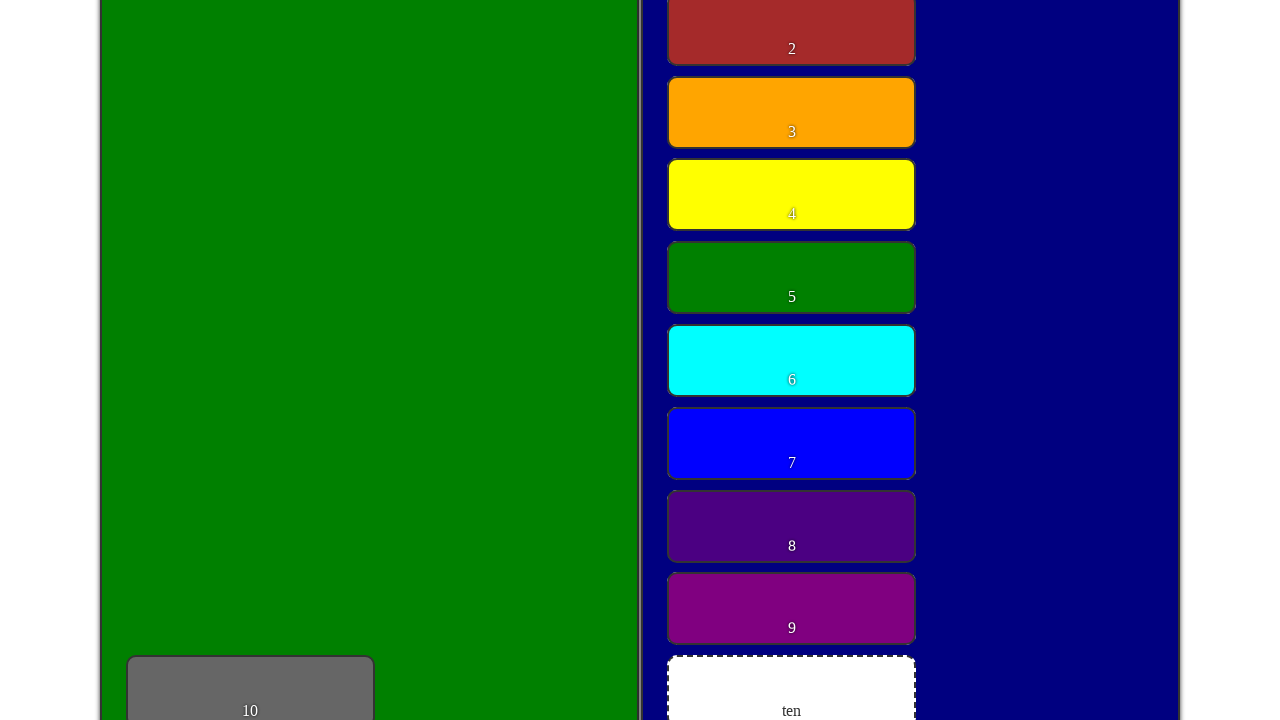

Dragged card10 to zone10 at (792, 684)
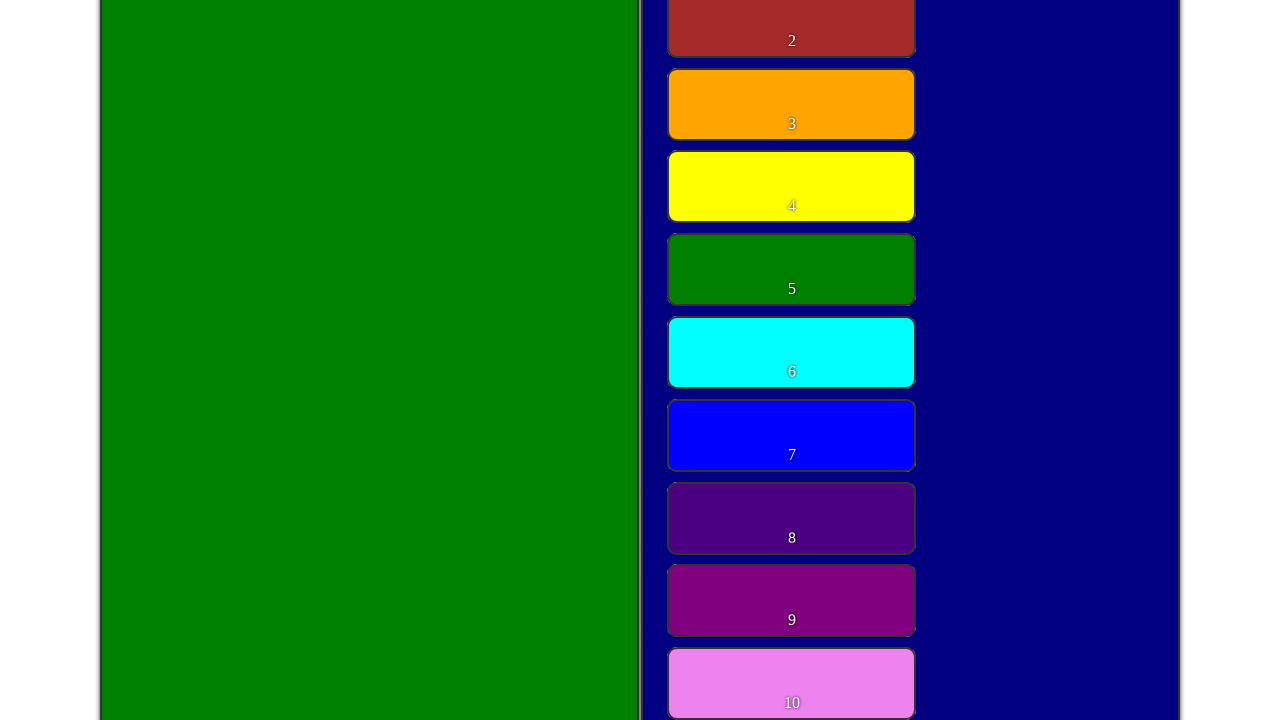

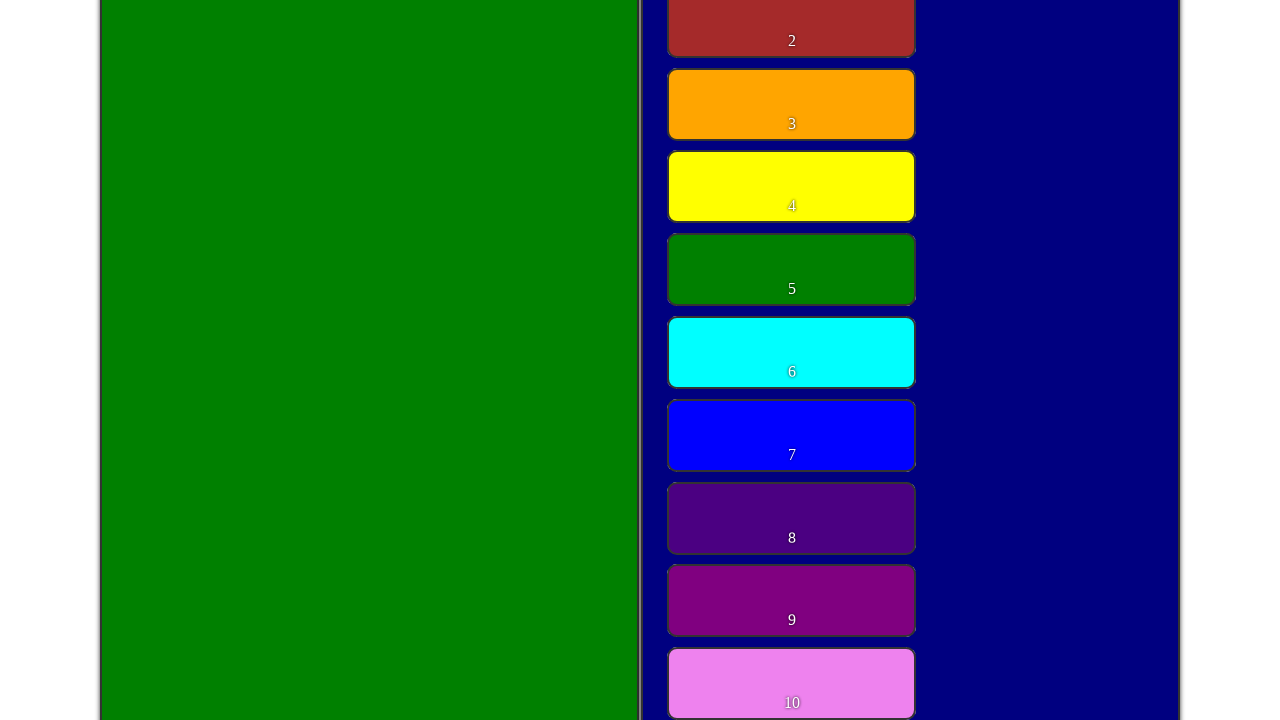